Tests iframe interaction on W3Schools by switching to an iframe and filling a form field

Starting URL: https://www.w3schools.com/html/tryit.asp?filename=tryhtml_form_submit

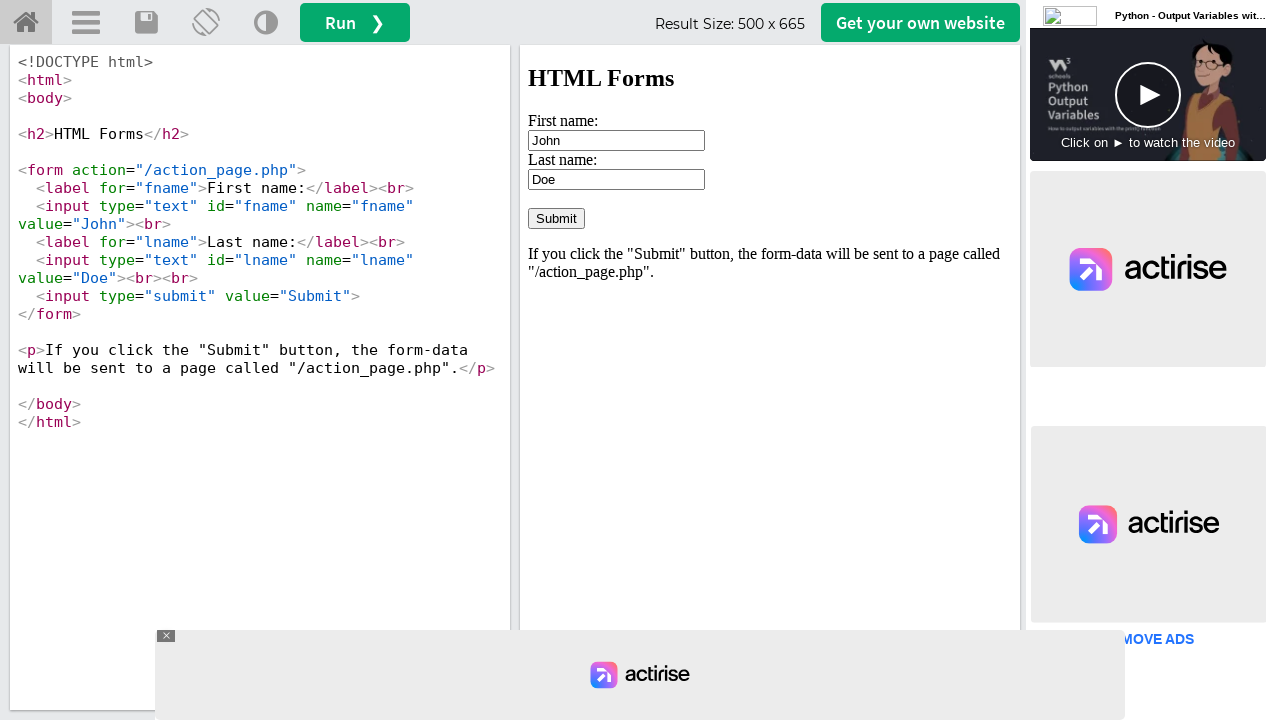

Found 7 iframes on the W3Schools form page
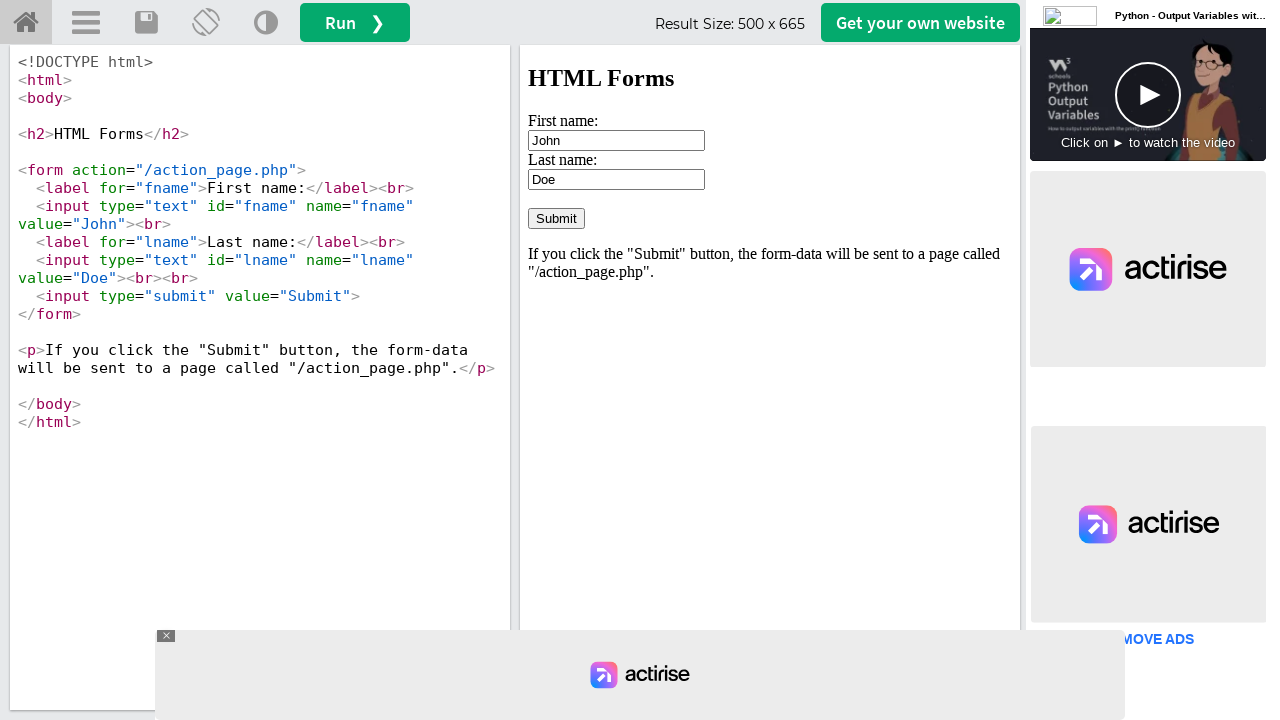

Located iframe with id 'iframeResult'
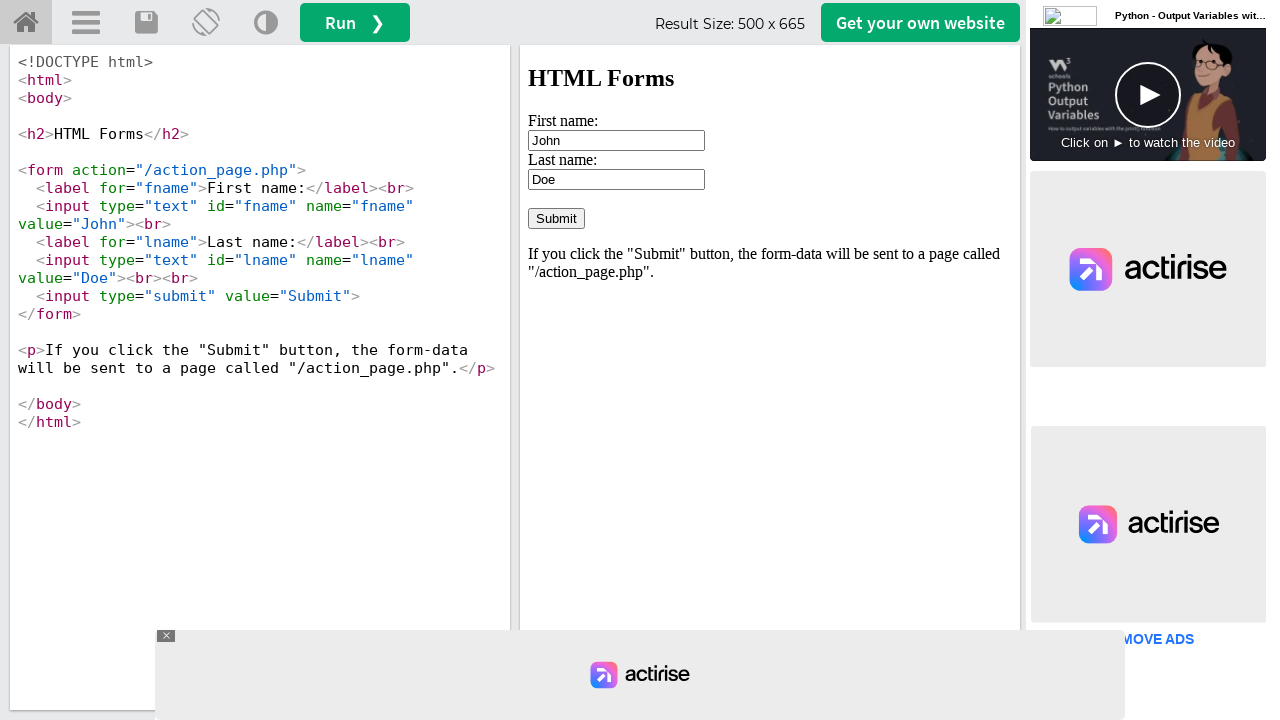

Filled first name field inside iframe with 'Alpha' on #iframeResult >> internal:control=enter-frame >> input[name='fname']
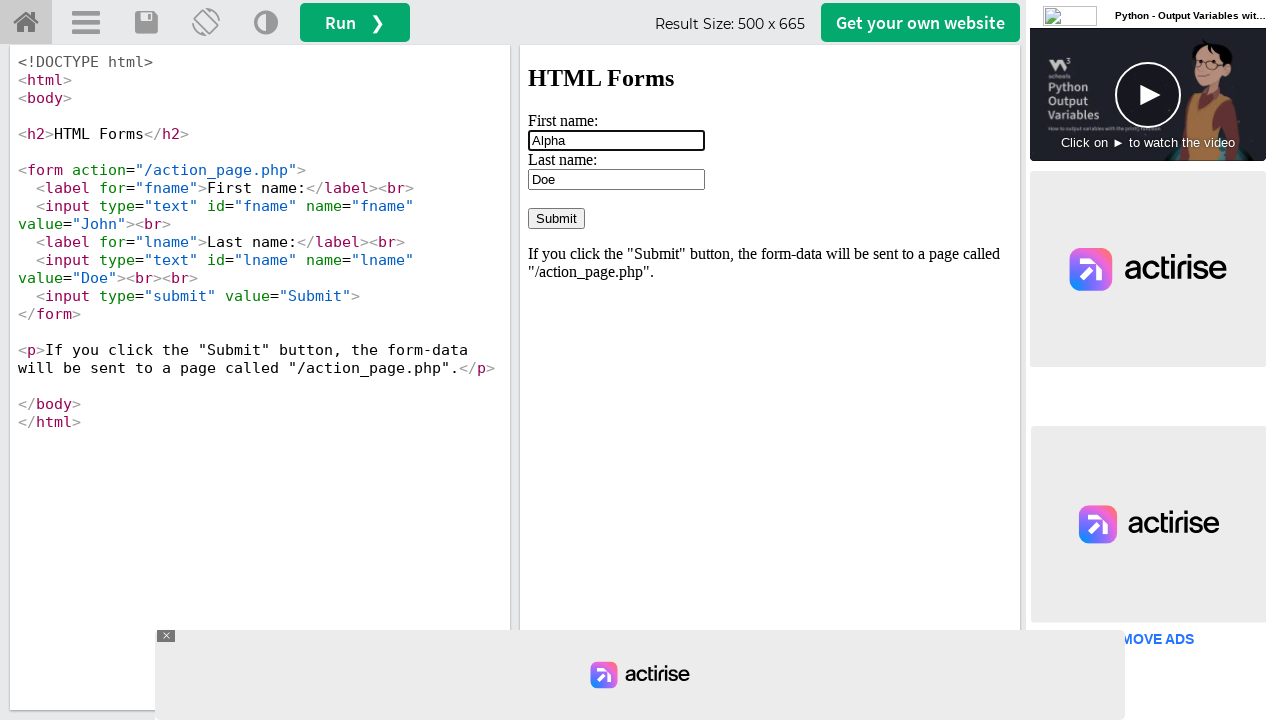

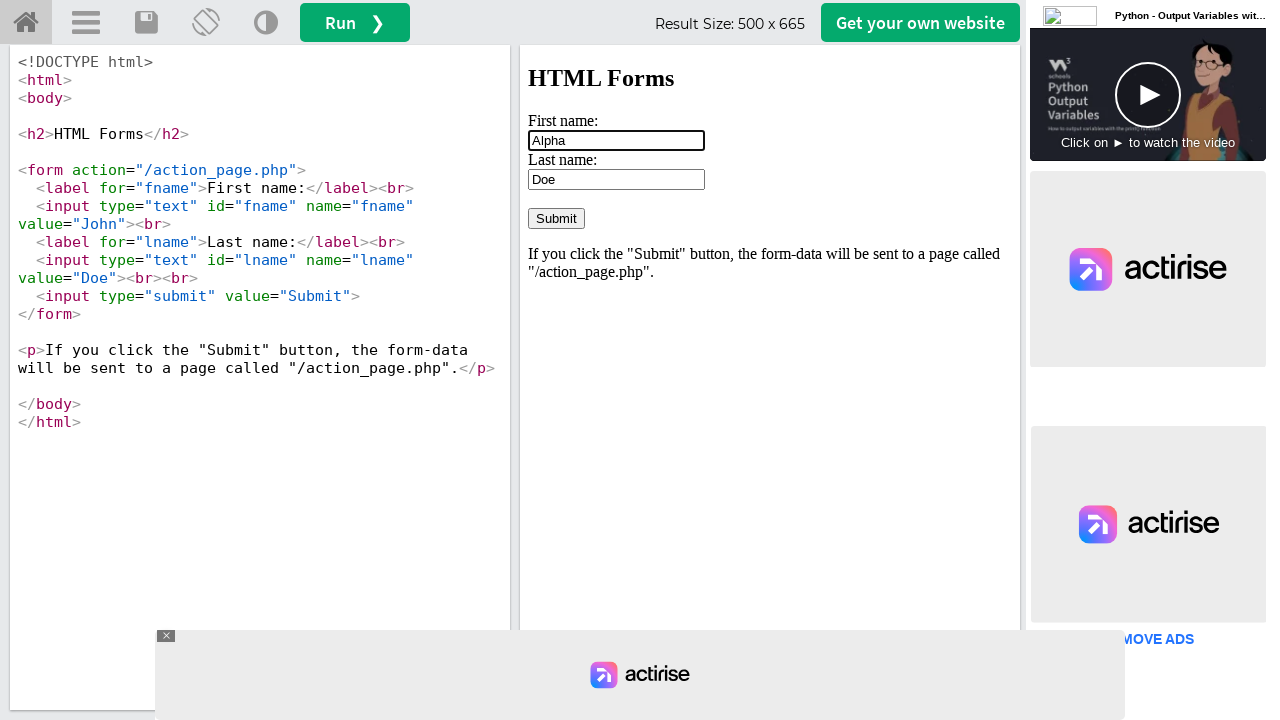